Tests drag and drop functionality on jQuery UI demo page by dragging an element from source to destination

Starting URL: https://jqueryui.com/droppable/

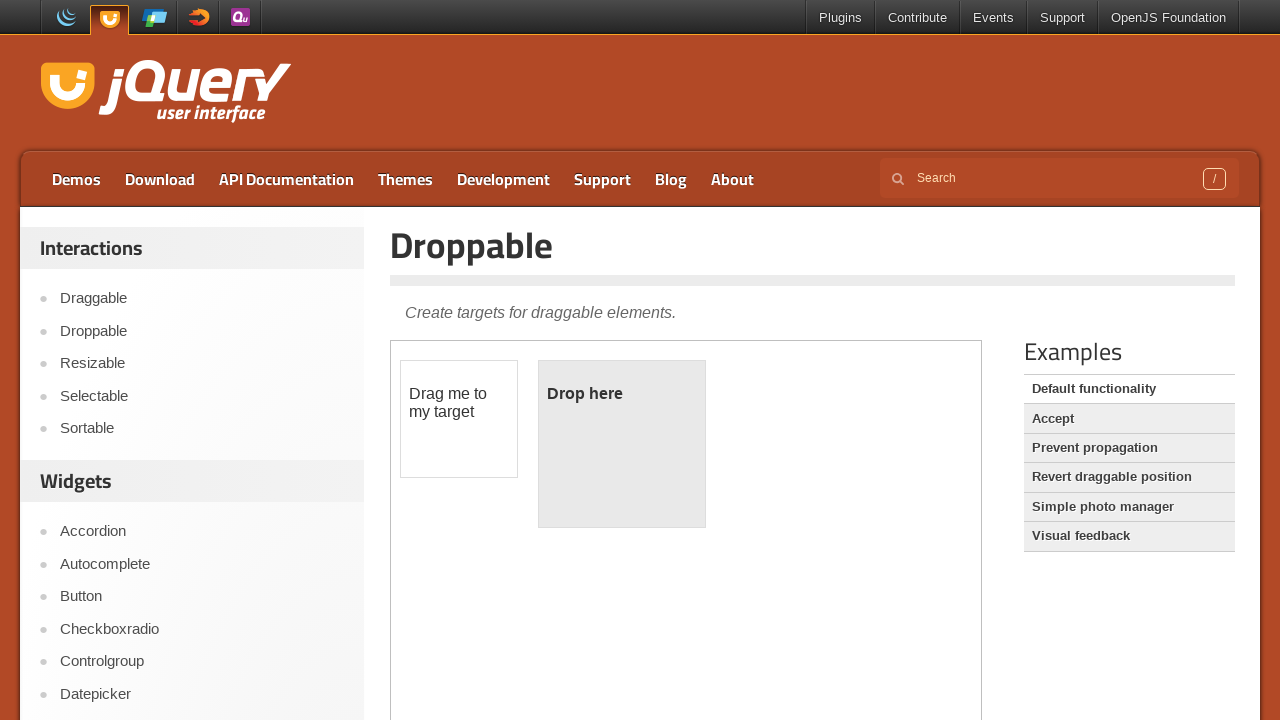

Located iframe containing drag and drop demo
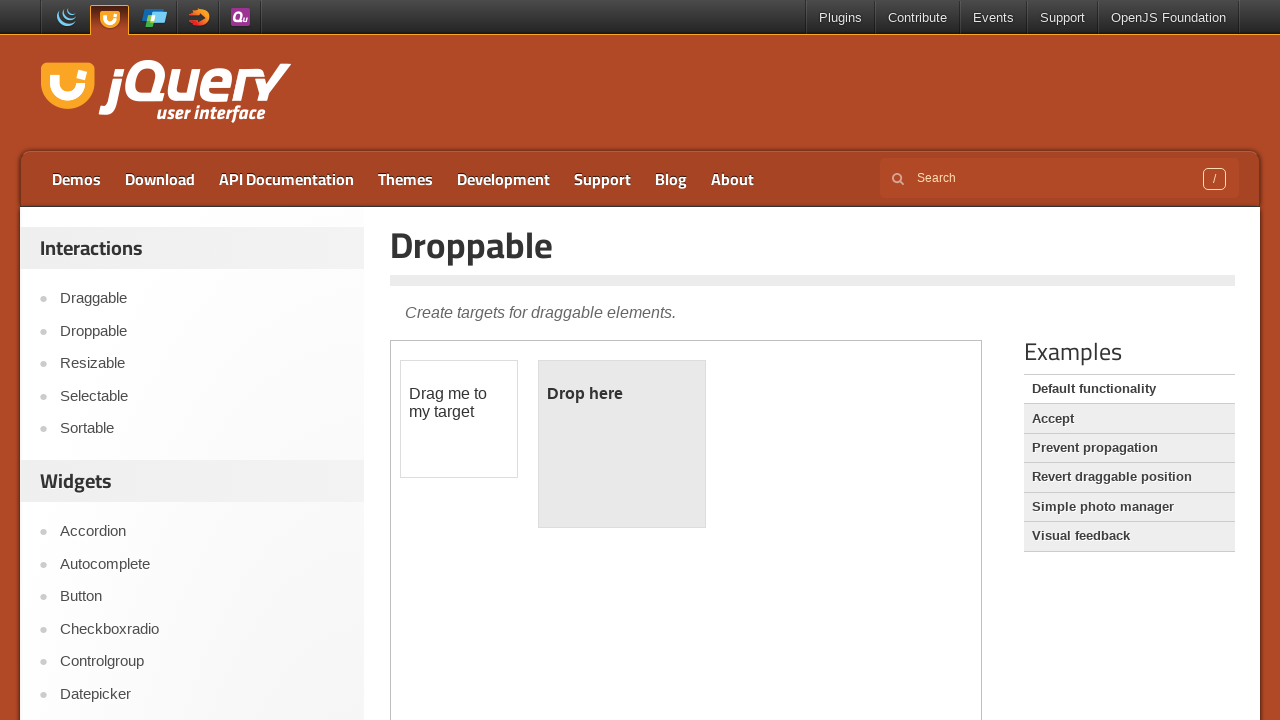

Located draggable element
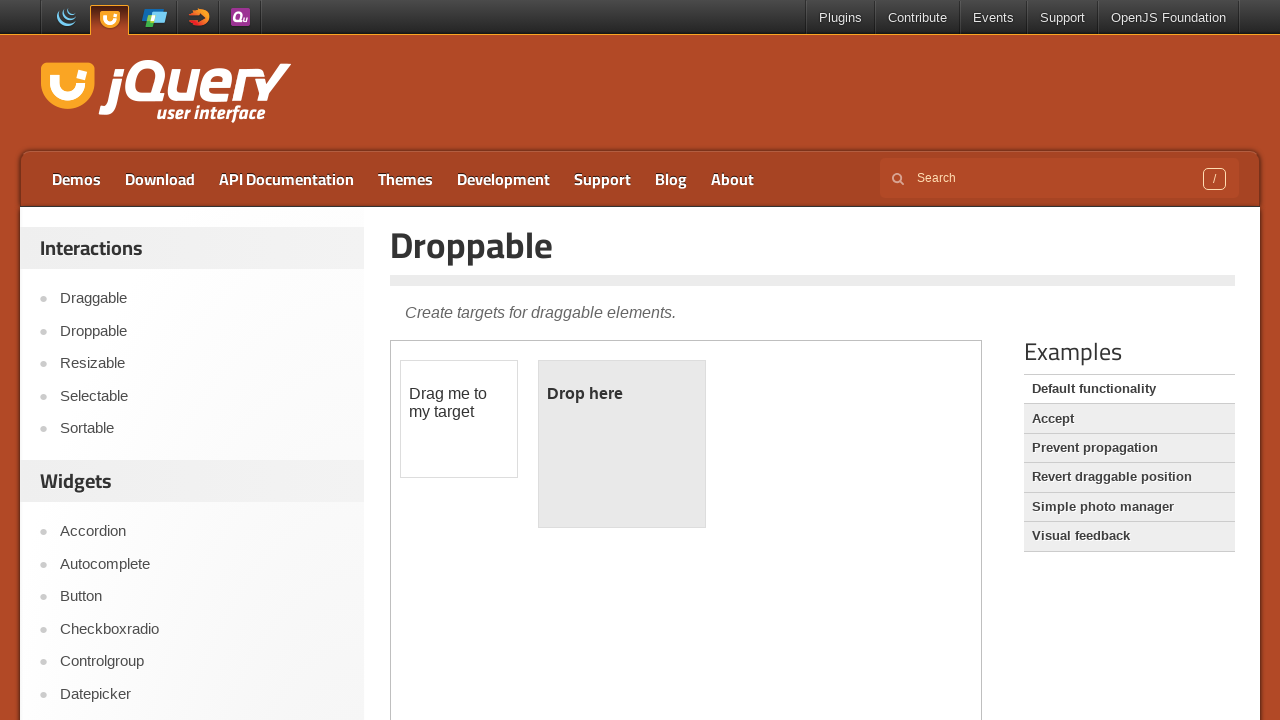

Located droppable target element
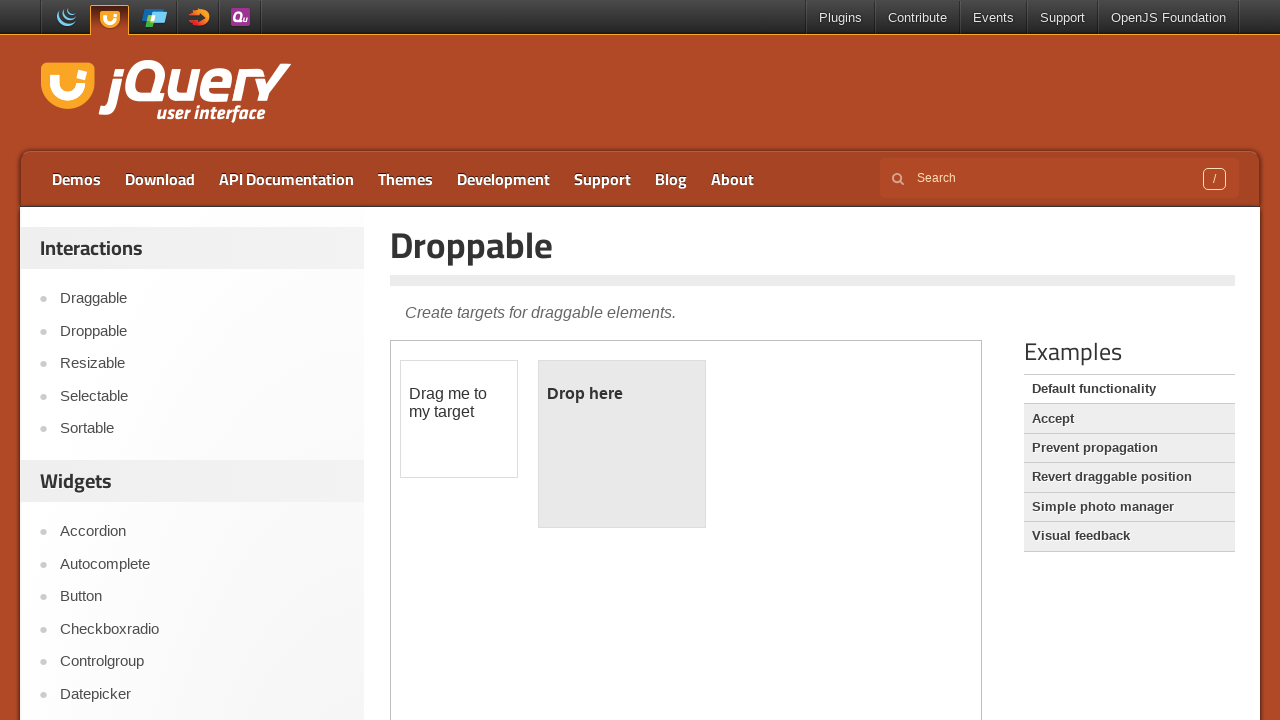

Dragged element from source to destination at (622, 444)
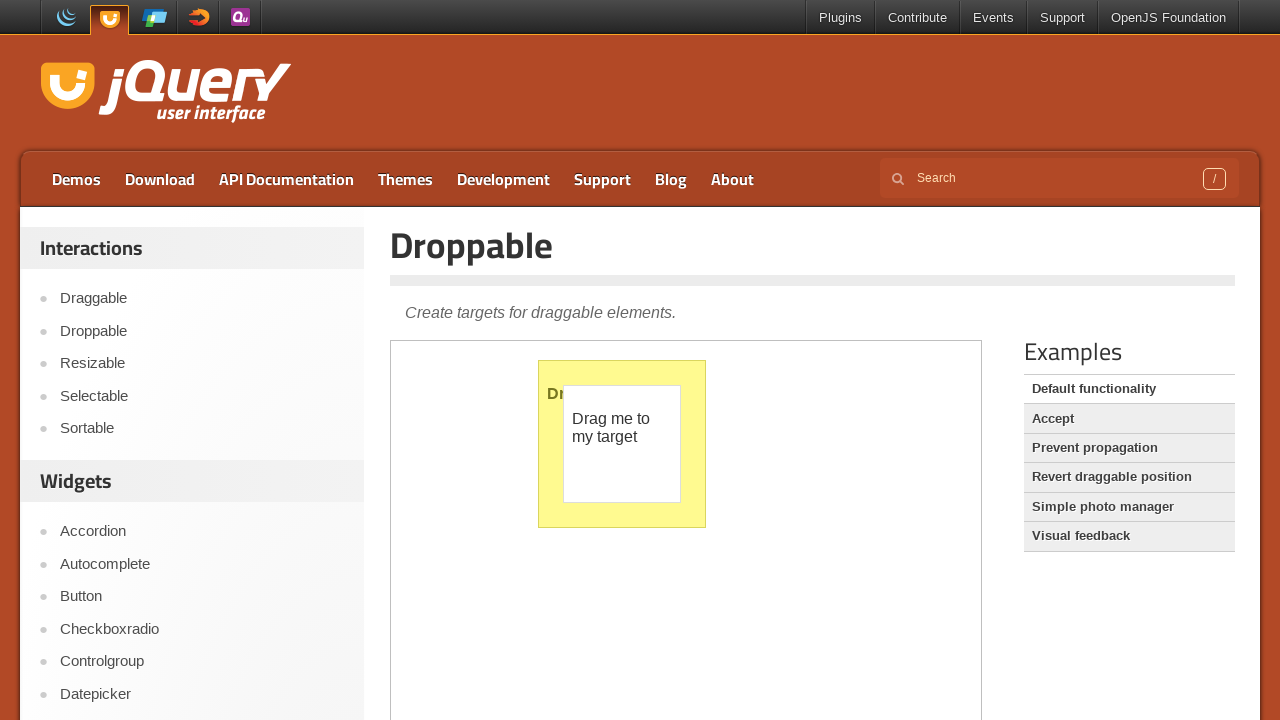

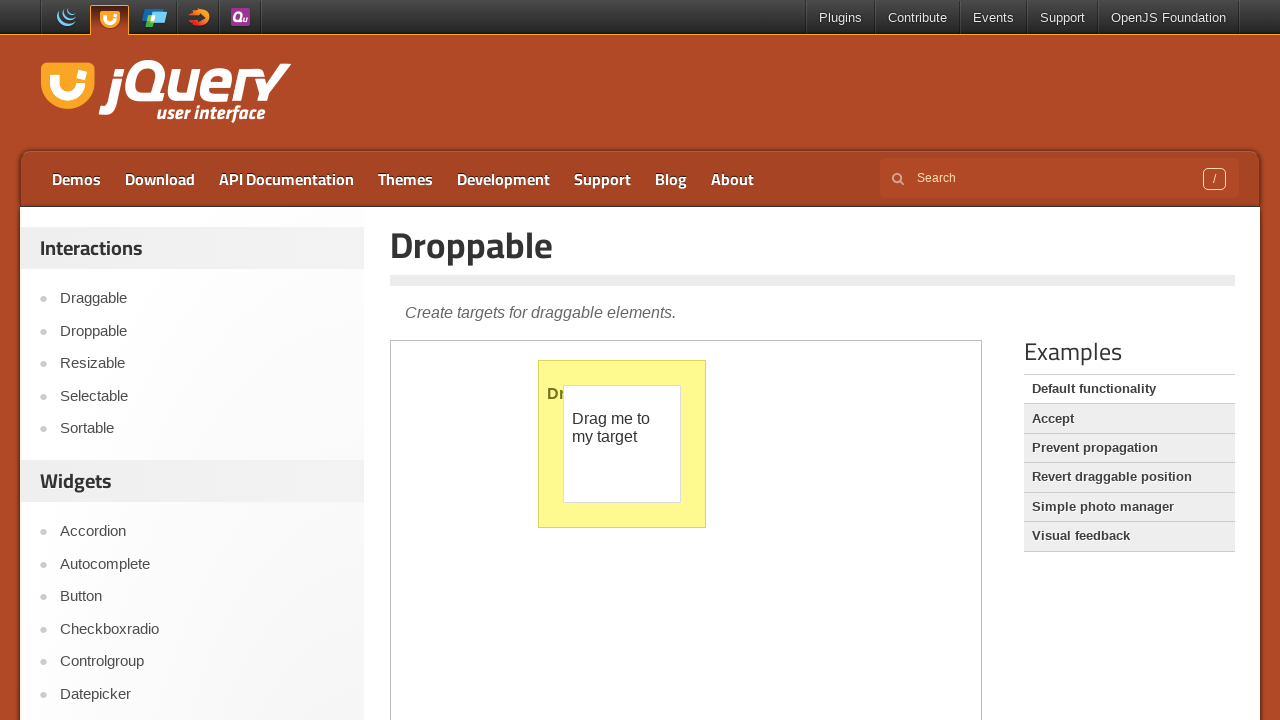